Navigates to a GitHub user profile page and verifies it loads successfully

Starting URL: https://github.com/ademyusufadiguzel/

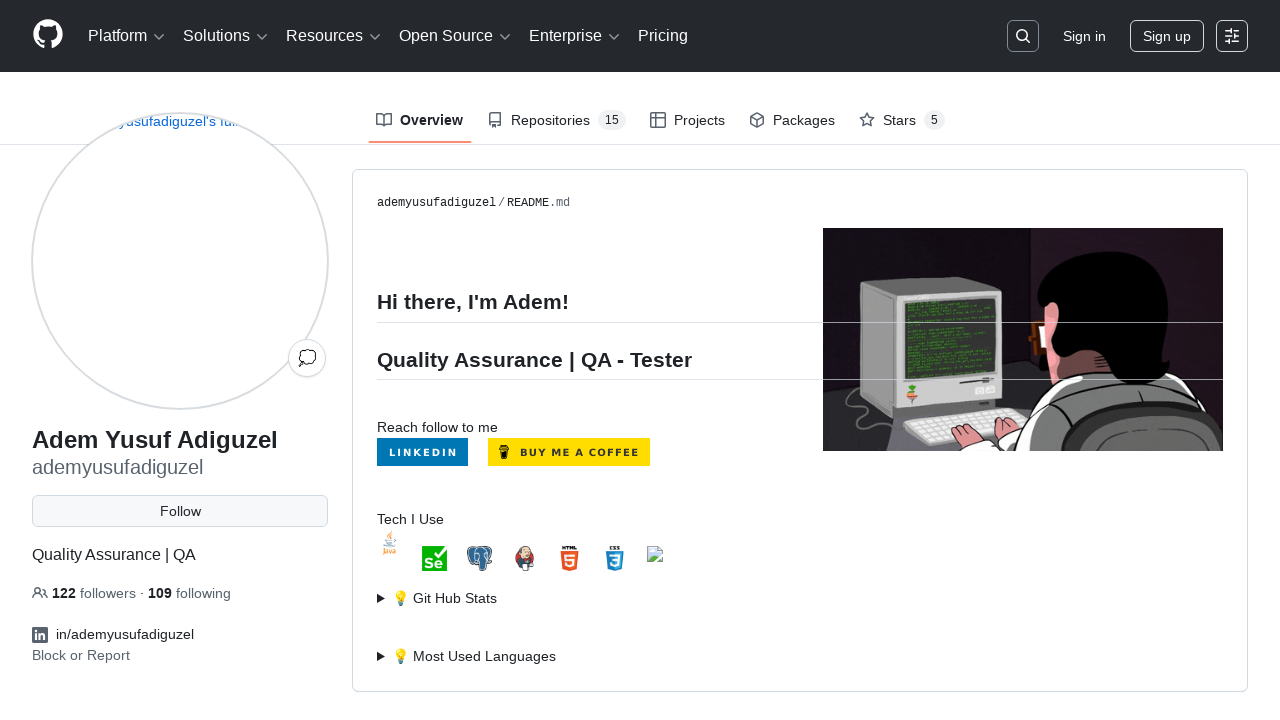

Waited for GitHub user avatar to load on profile page
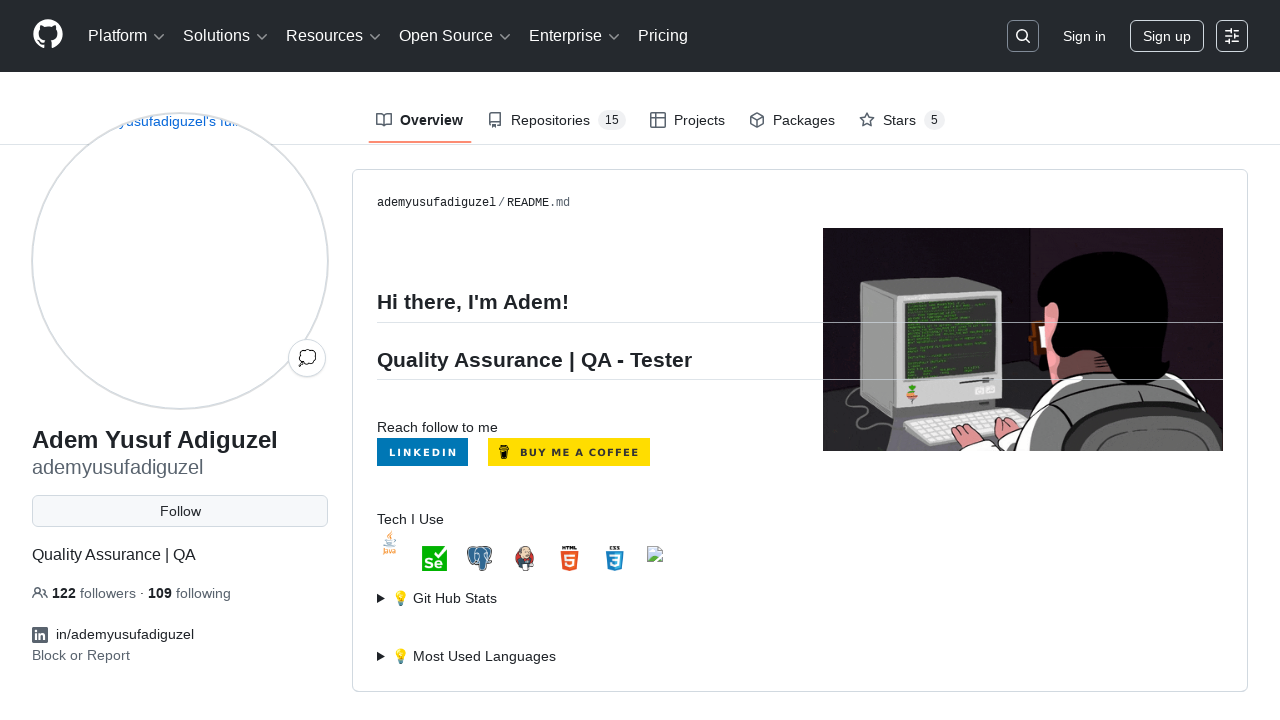

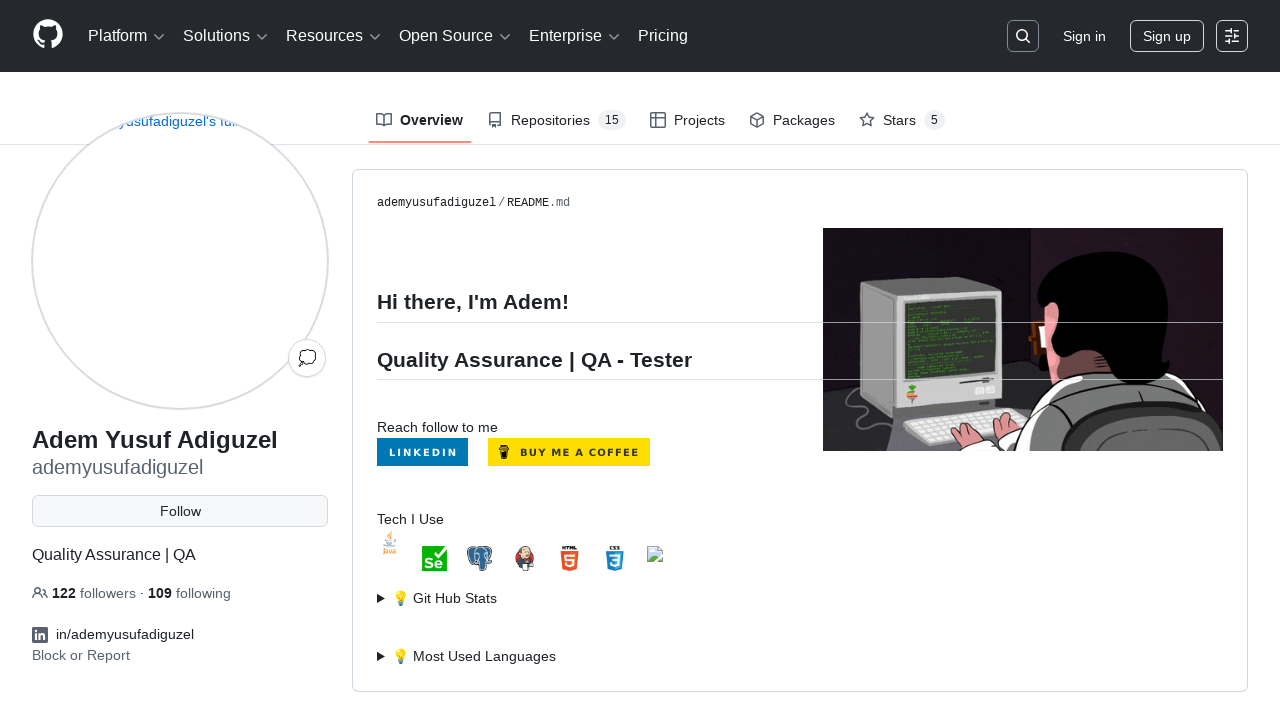